Tests dynamic loading by clicking Start button and waiting for "Hello World!" text element to become visible

Starting URL: https://the-internet.herokuapp.com/dynamic_loading/1

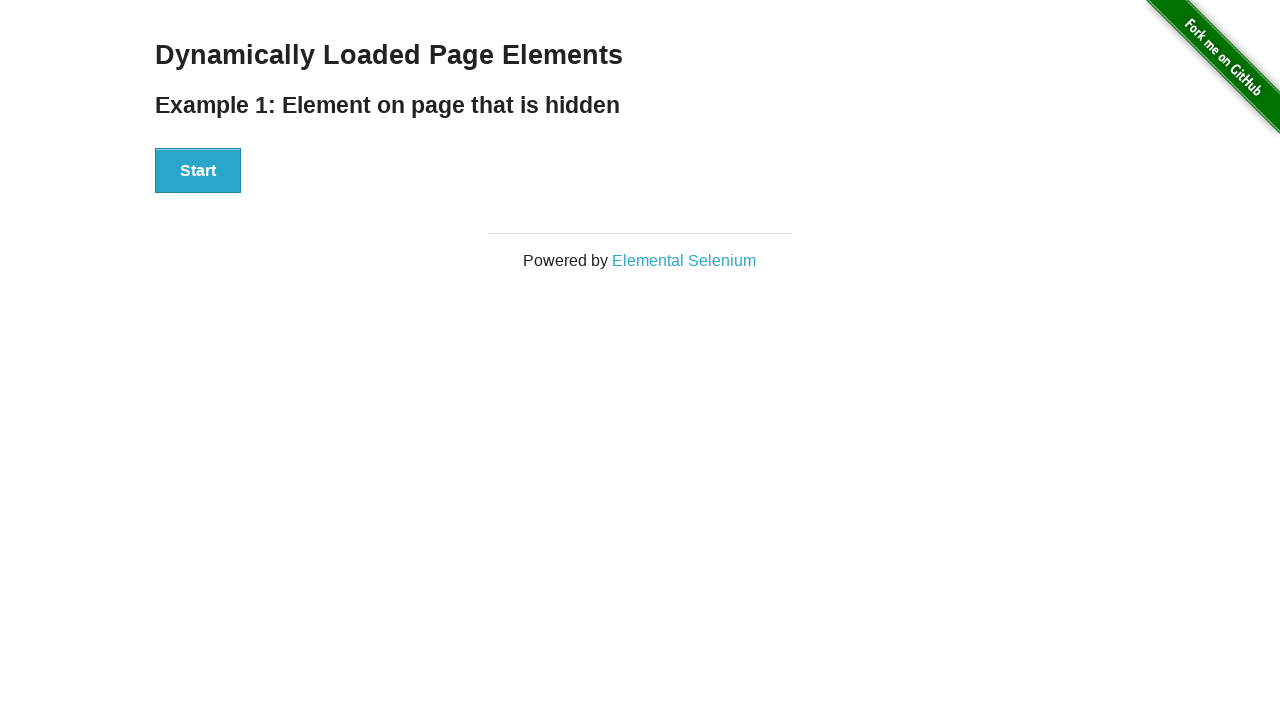

Clicked Start button to trigger dynamic loading at (198, 171) on xpath=//button[text()='Start']
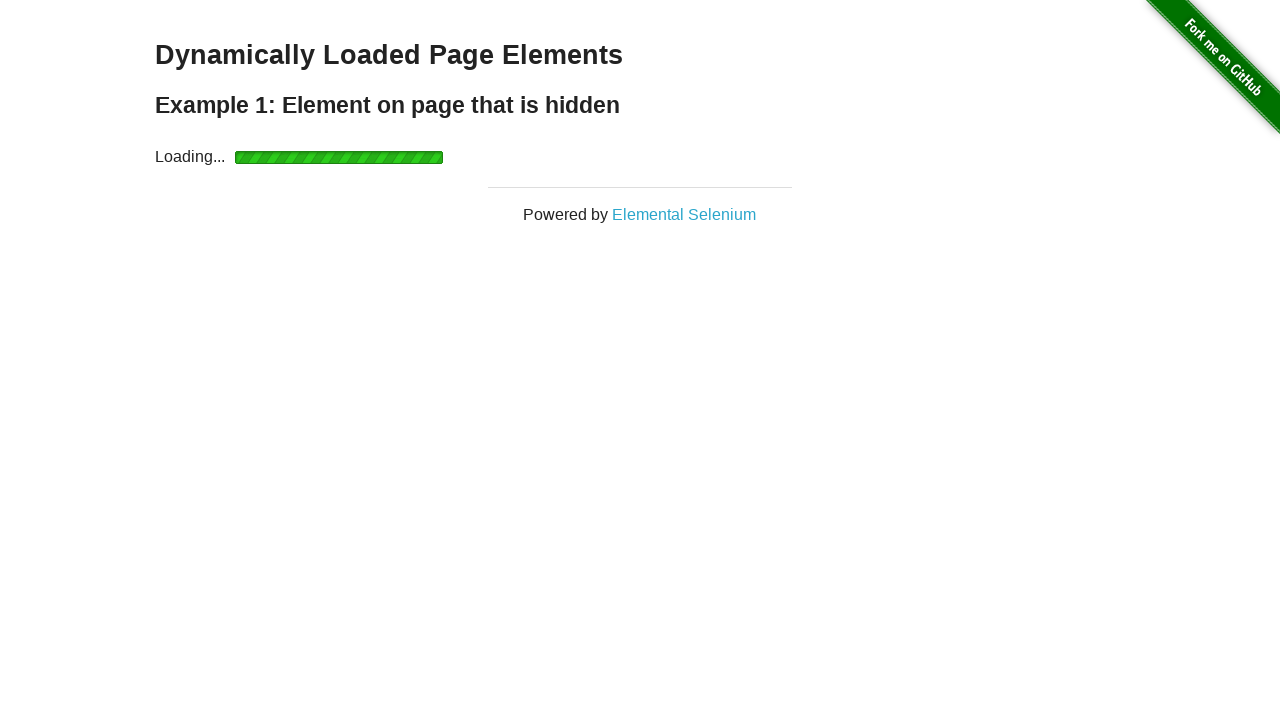

Waited for 'Hello World!' text element to become visible
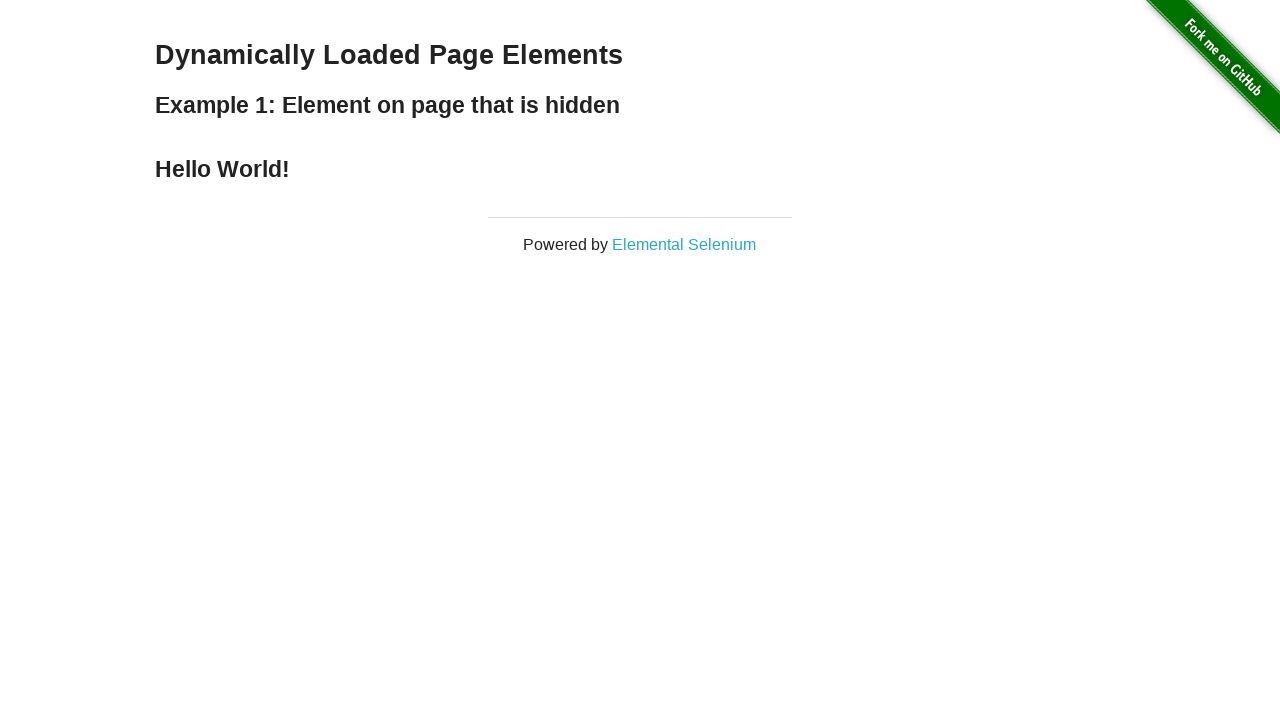

Located the Hello World text element
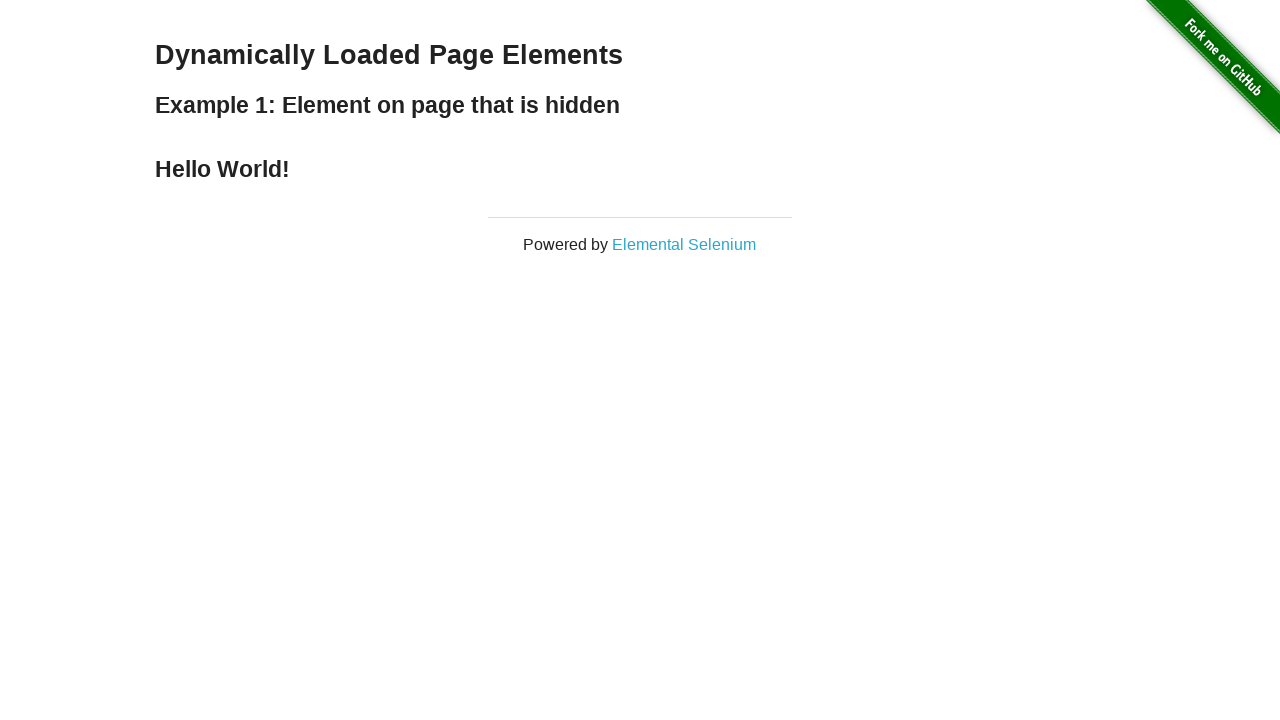

Verified text content equals 'Hello World!'
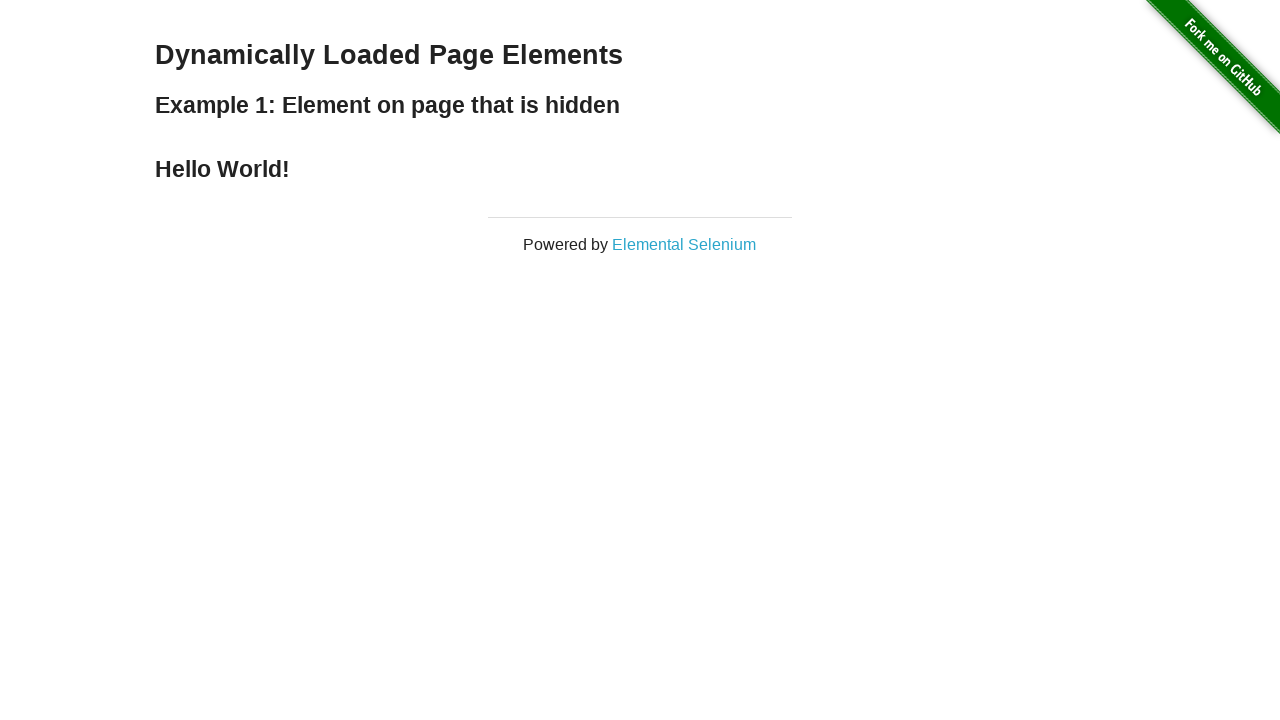

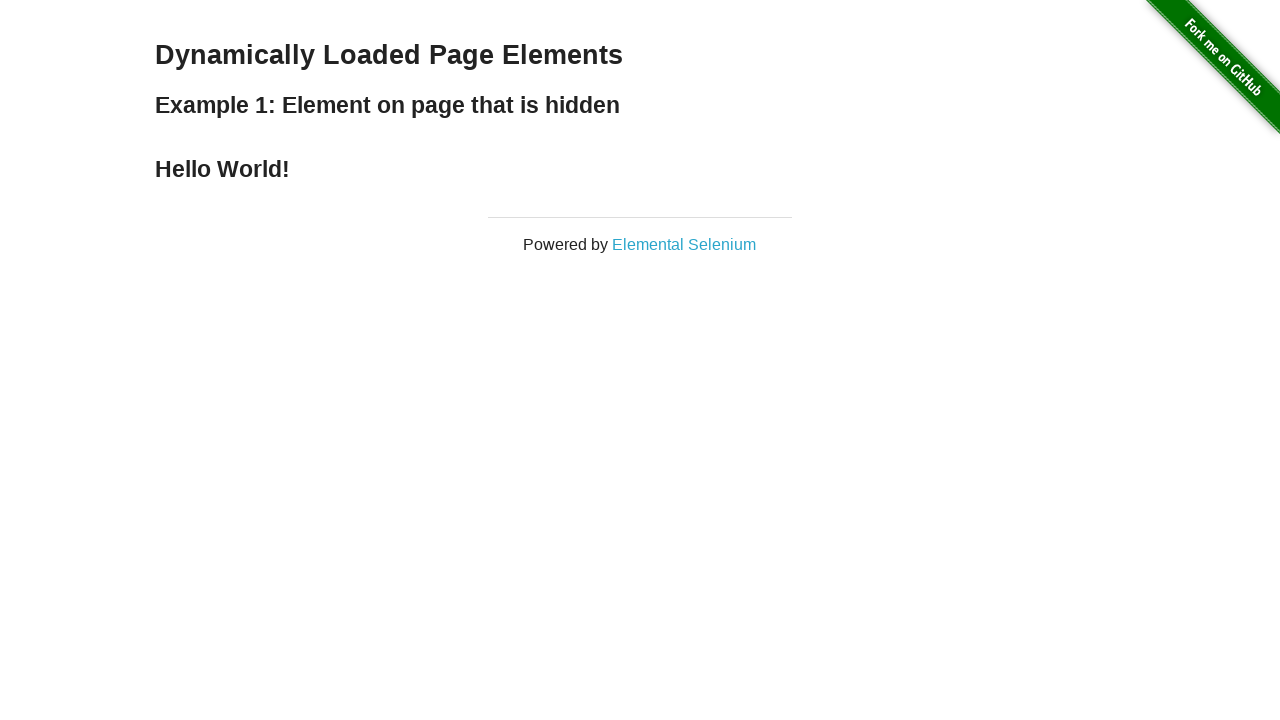